Tests completing a web form by filling out all fields including name, job title, radio button, checkbox, dropdown, and datepicker, then submitting the form

Starting URL: https://formy-project.herokuapp.com/

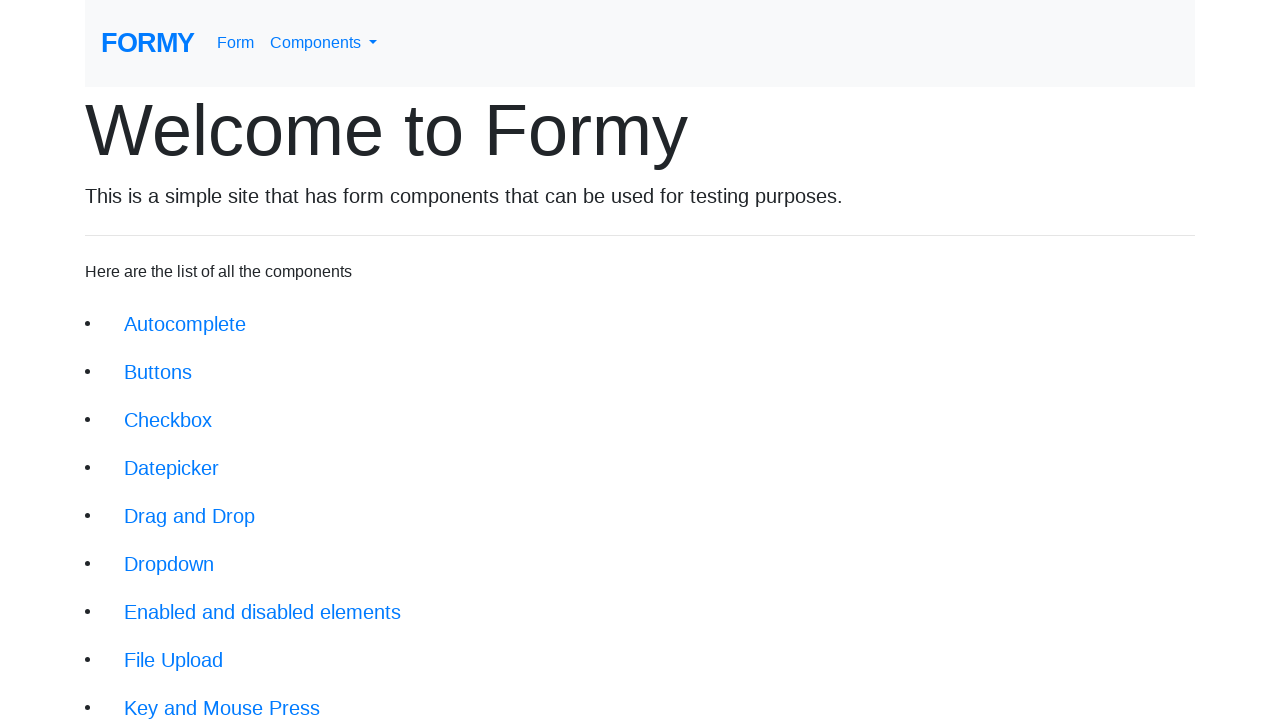

Clicked on Complete Web Form link at (216, 696) on xpath=//div[@class='jumbotron-fluid']//a[text()='Complete Web Form']
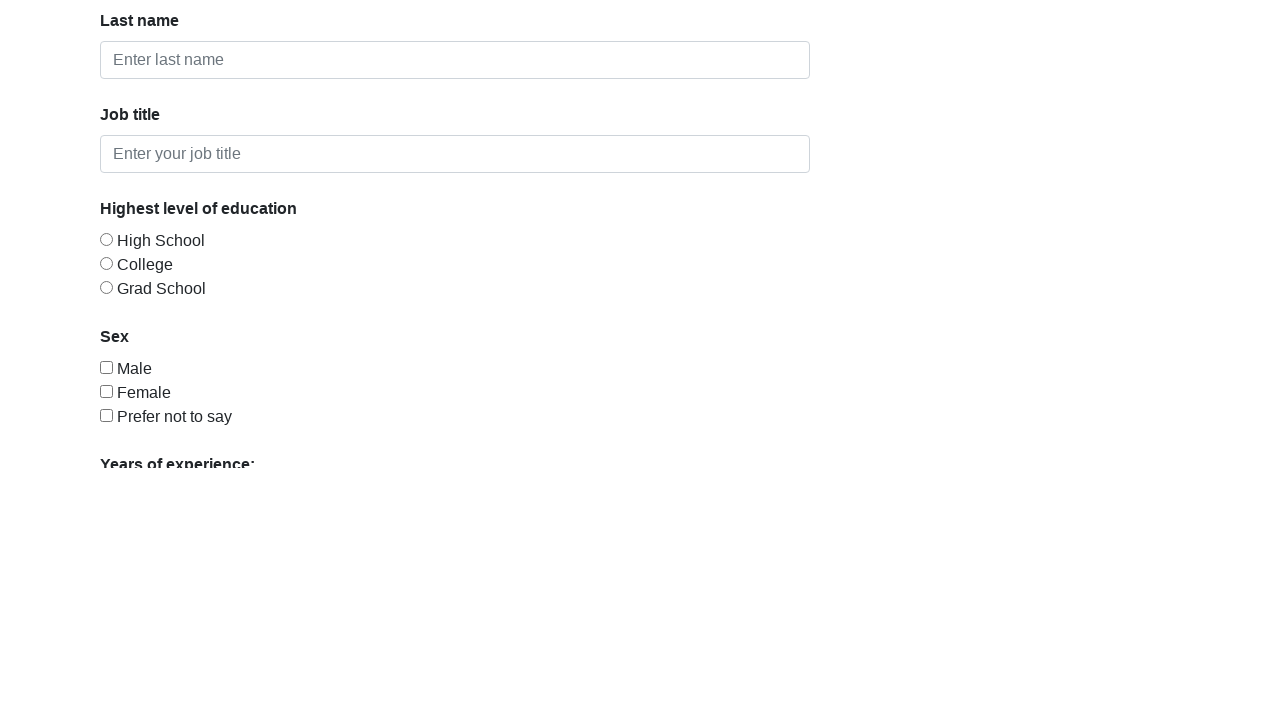

Filled in first name field with 'Vera' on #first-name
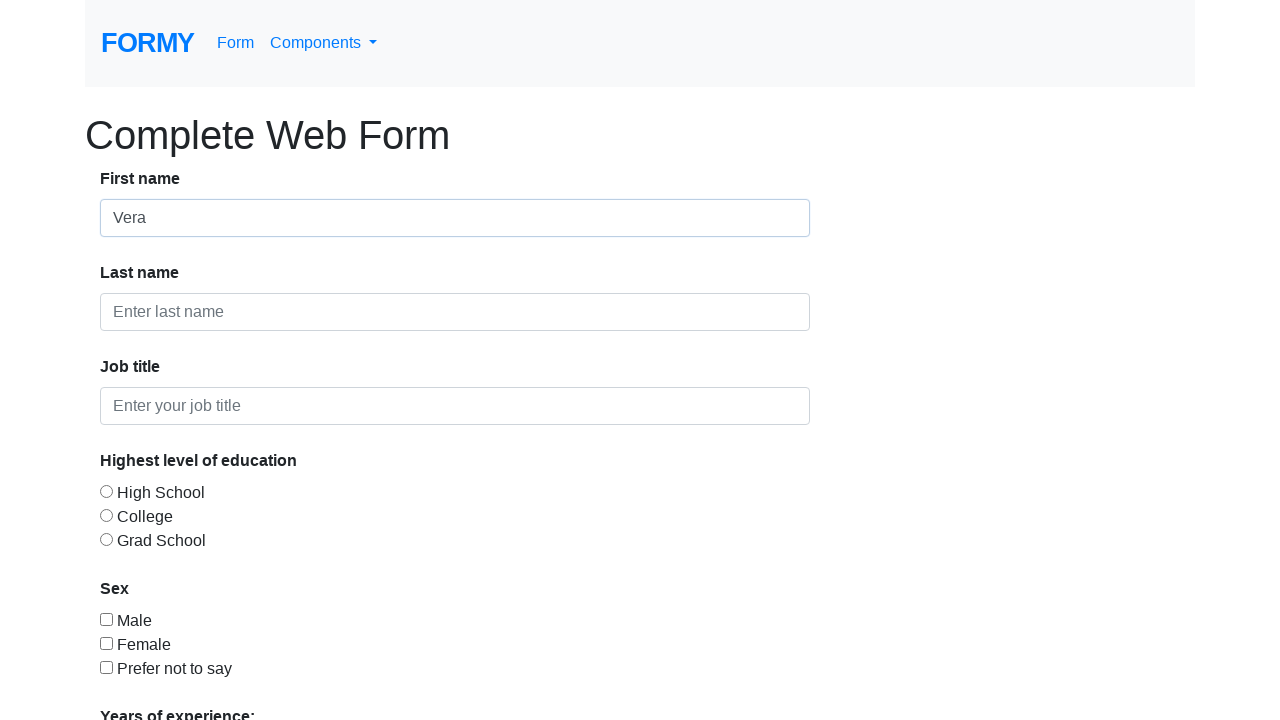

Filled in last name field with 'Dmitrenko' on #last-name
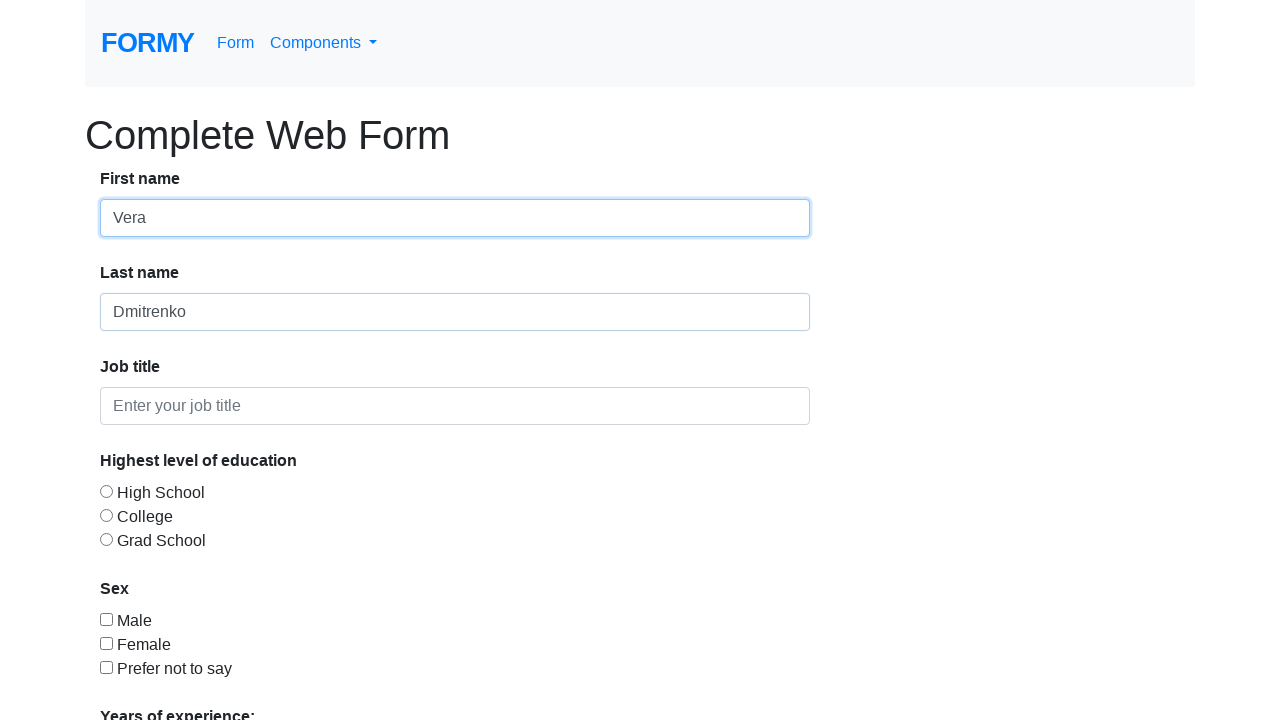

Filled in job title field with 'Software Tester' on #job-title
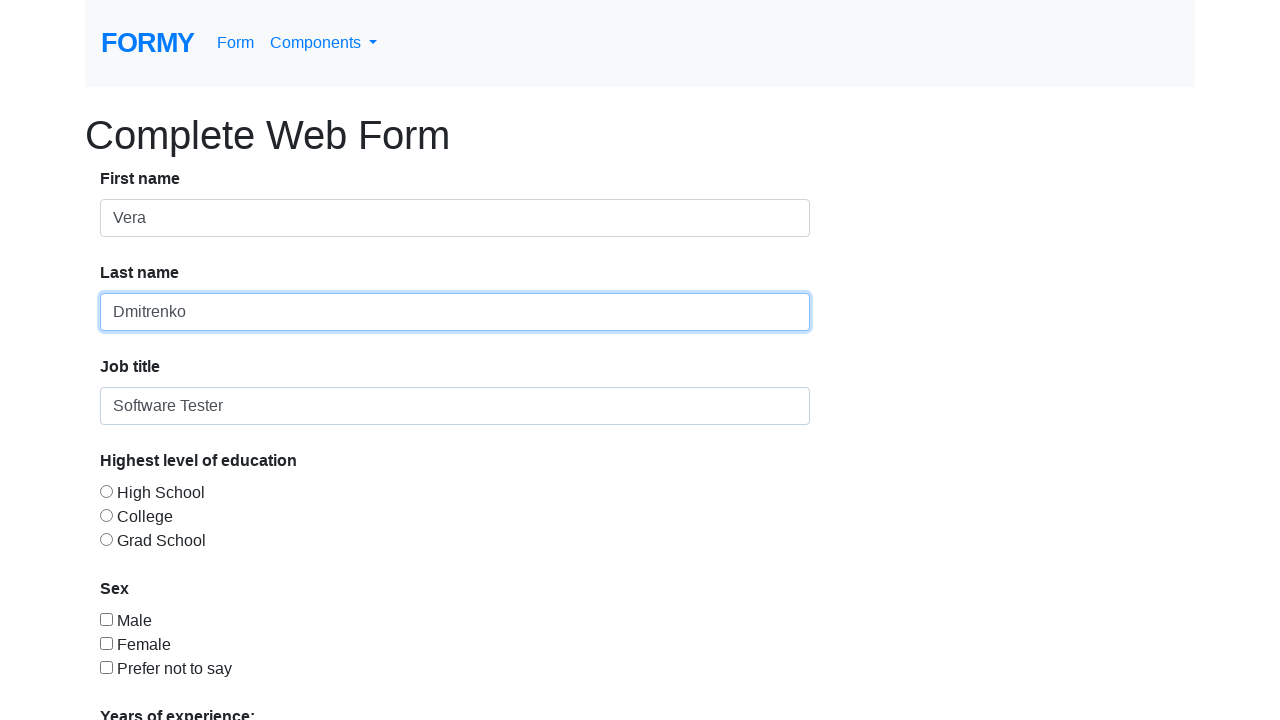

Selected radio button option 1 at (106, 491) on #radio-button-1
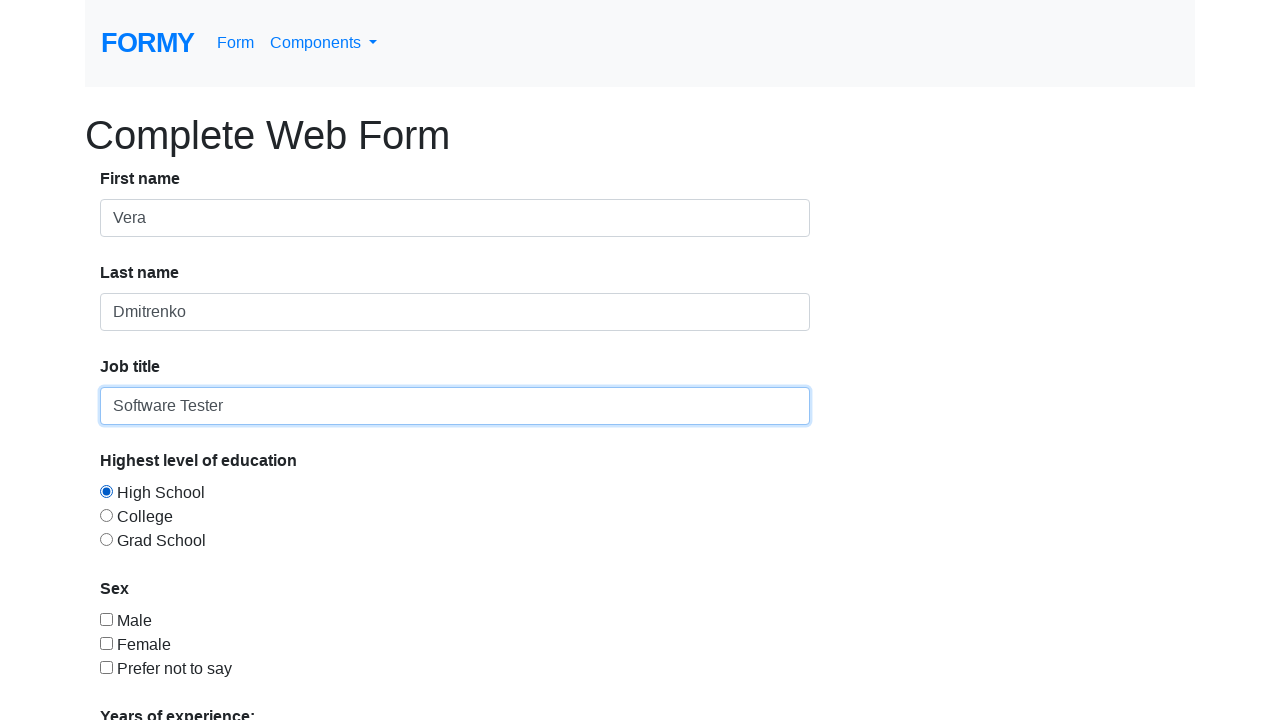

Selected checkbox option 2 at (106, 643) on #checkbox-2
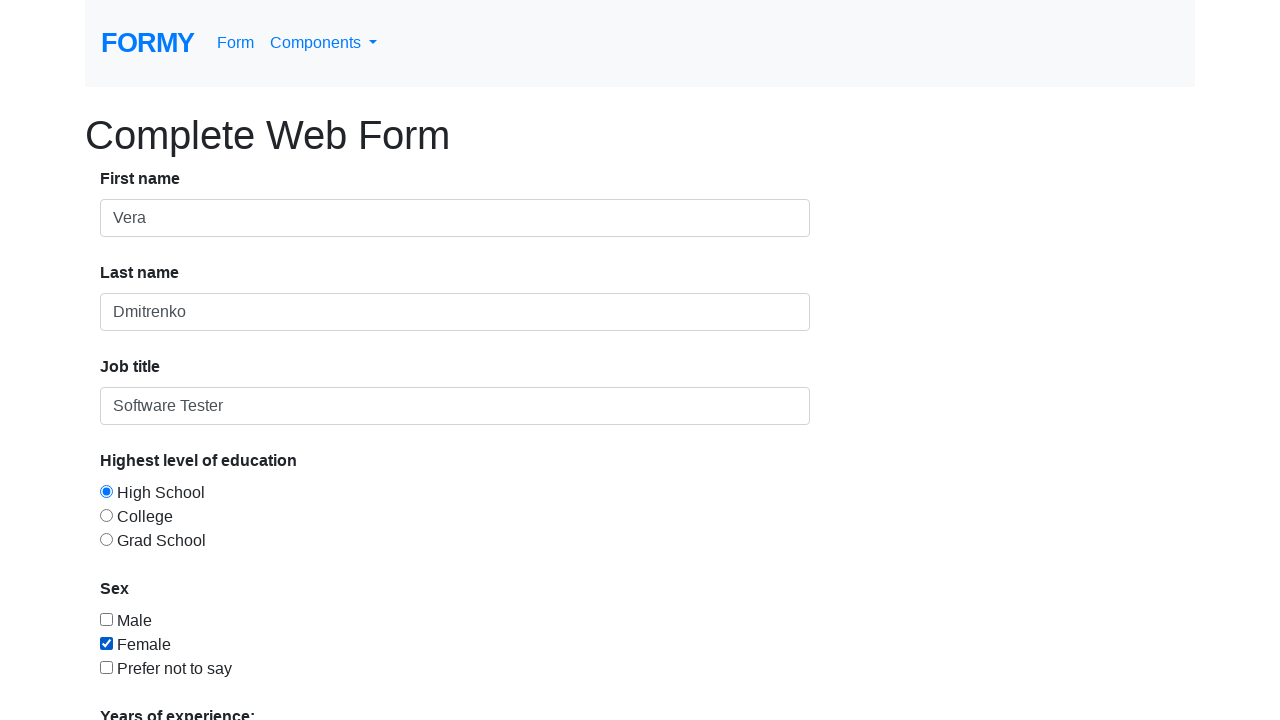

Selected dropdown option '0-1' on #select-menu
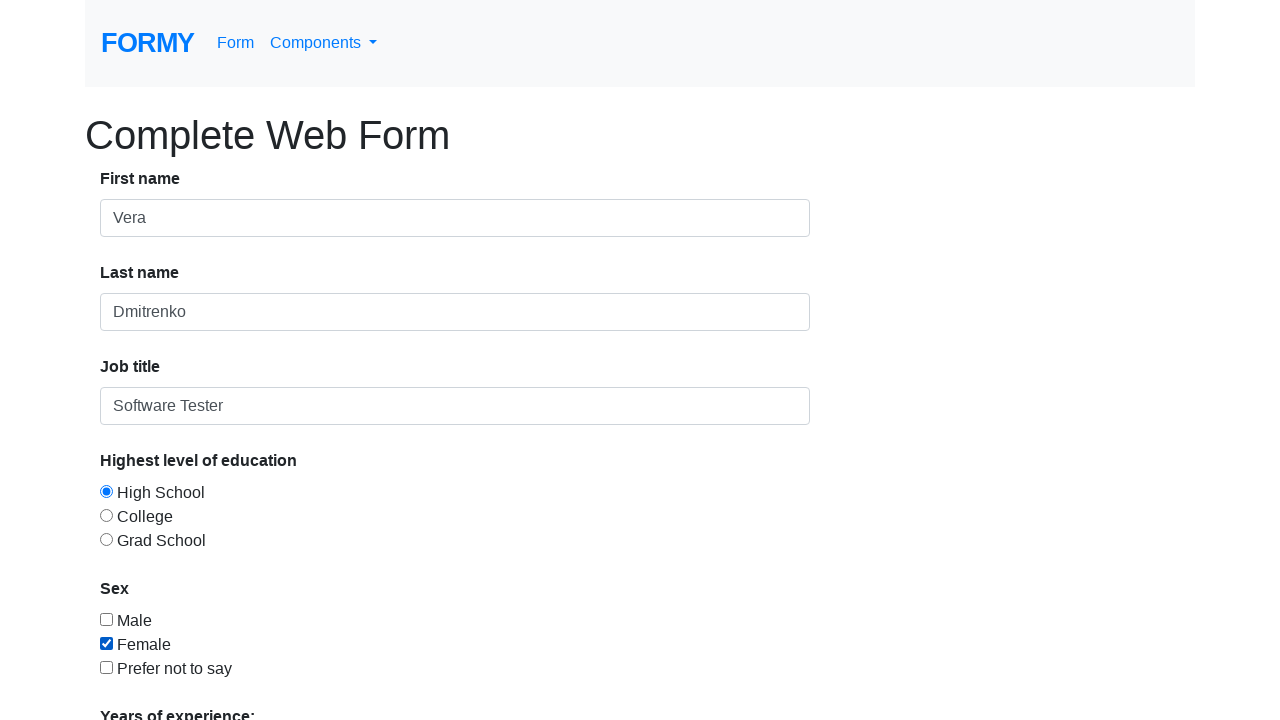

Filled datepicker with today's date: 2026-02-27 on #datepicker
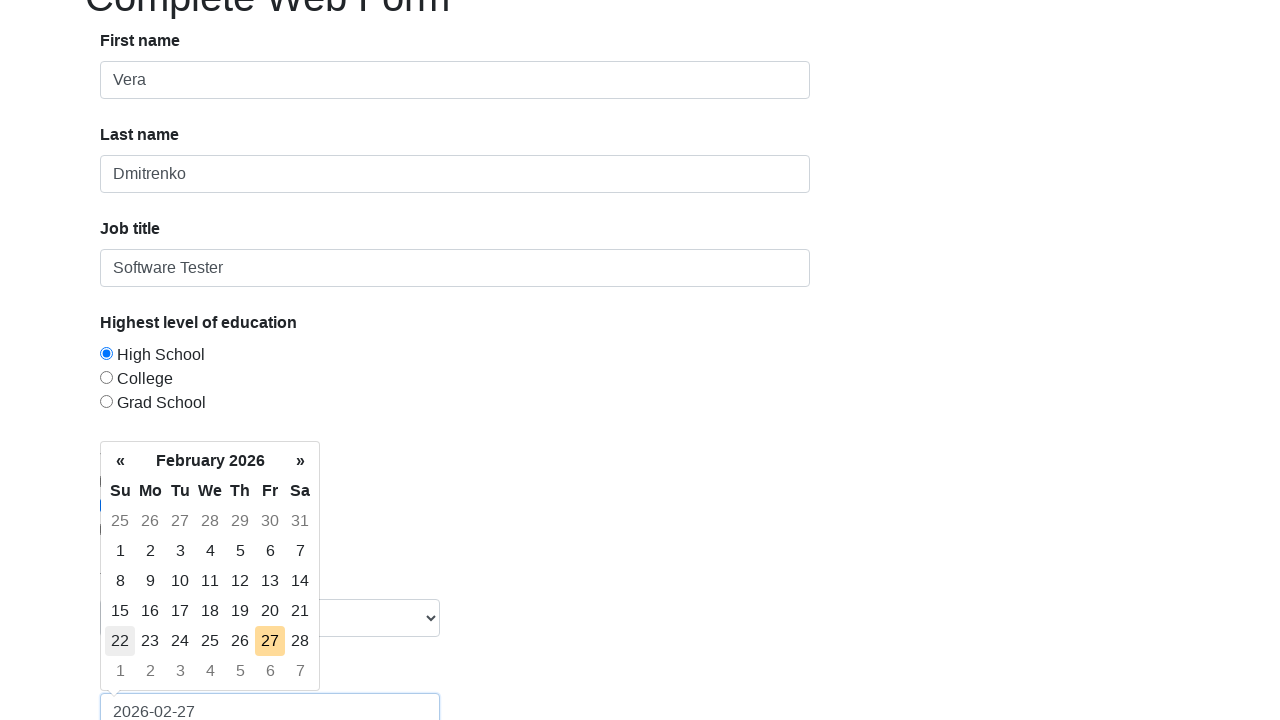

Pressed Enter key to confirm datepicker selection on #datepicker
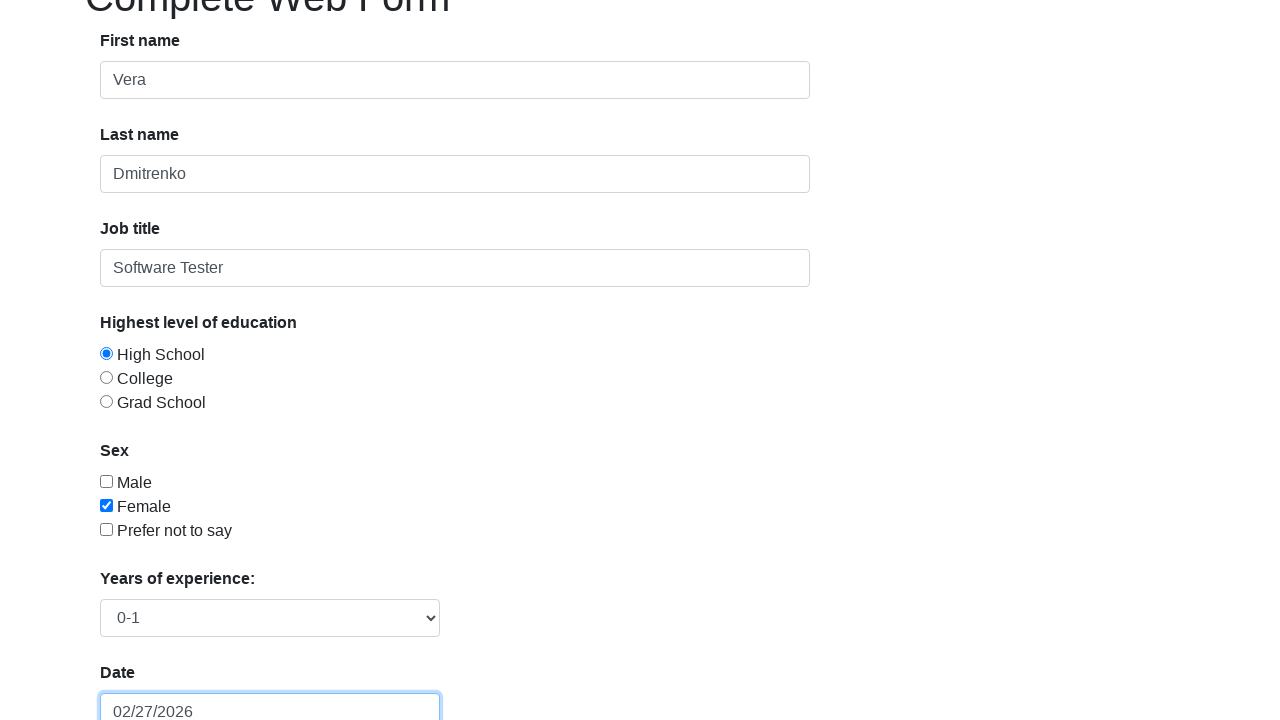

Clicked submit button to submit the form at (148, 680) on .btn.btn-lg.btn-primary
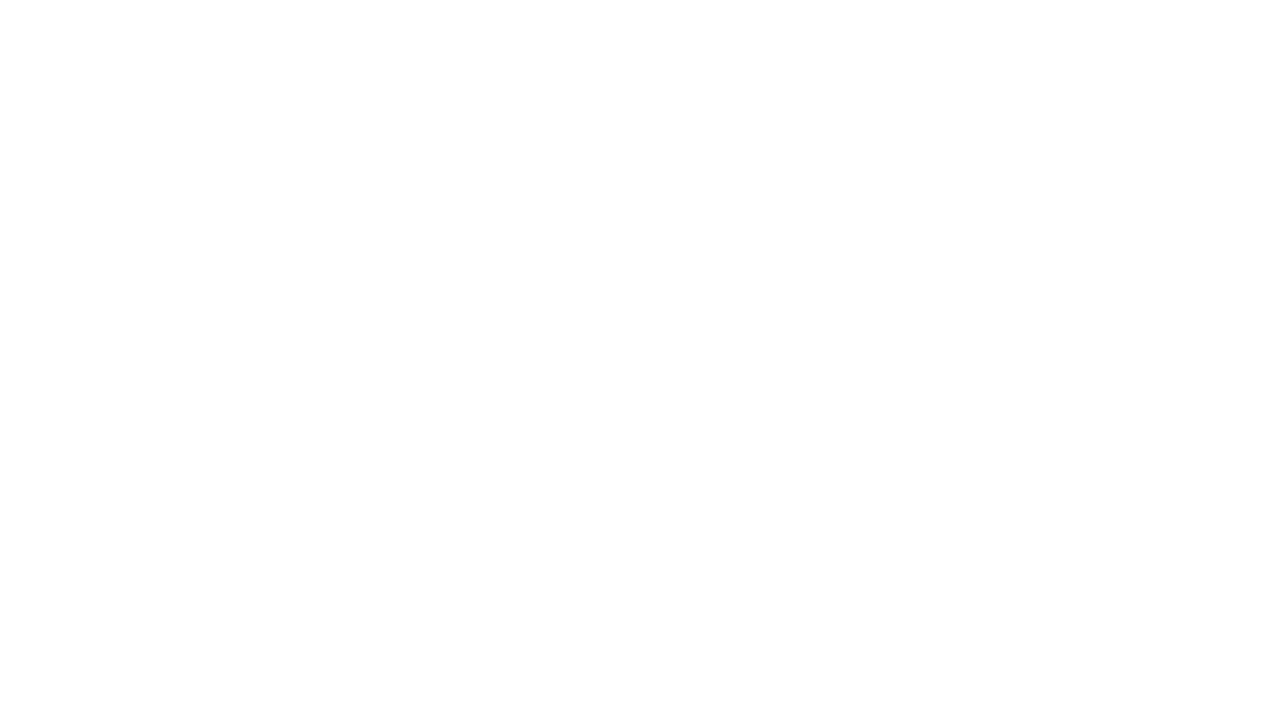

Form submission successful - success message displayed
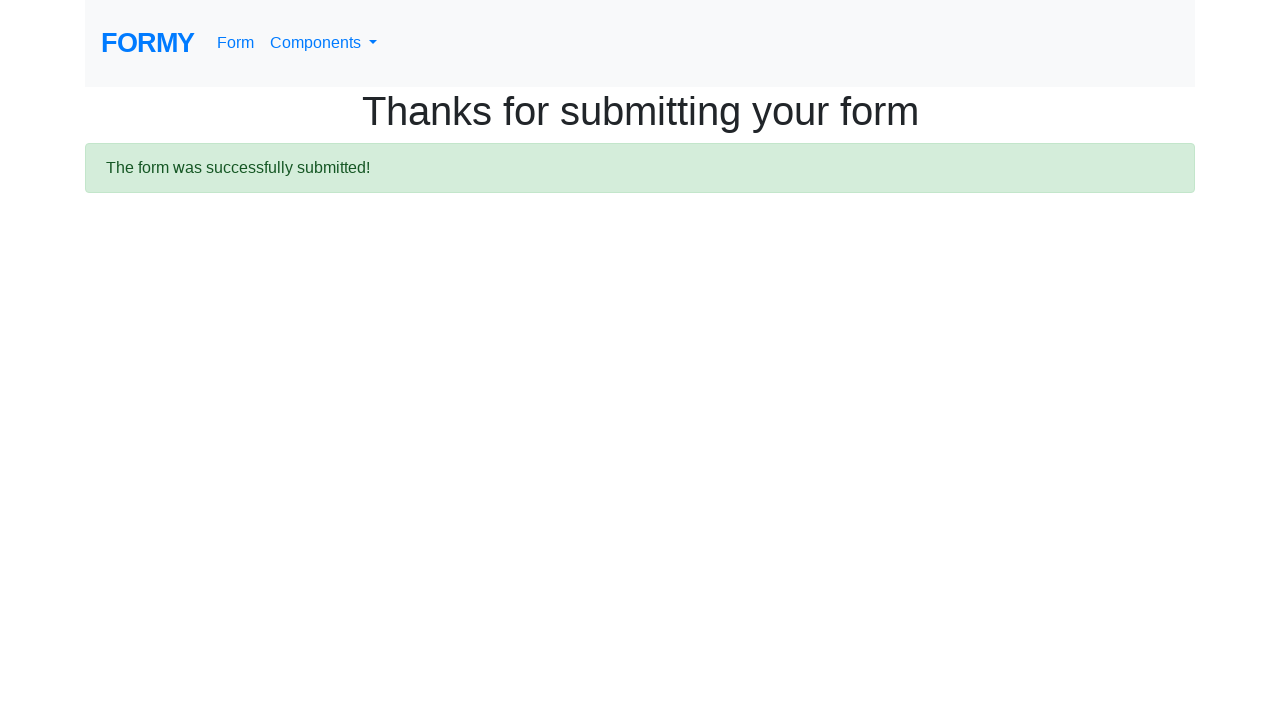

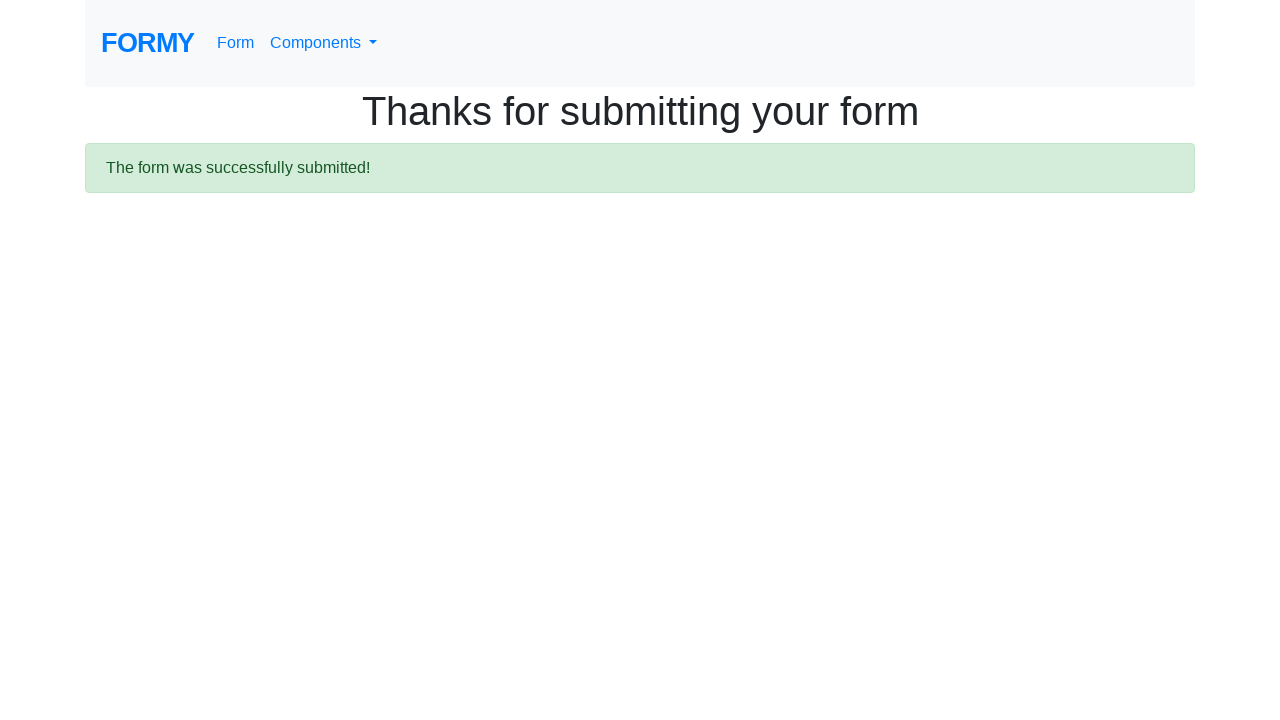